Tests JavaScript alert popup handling by triggering an alert and accepting it

Starting URL: https://demoqa.com/alerts

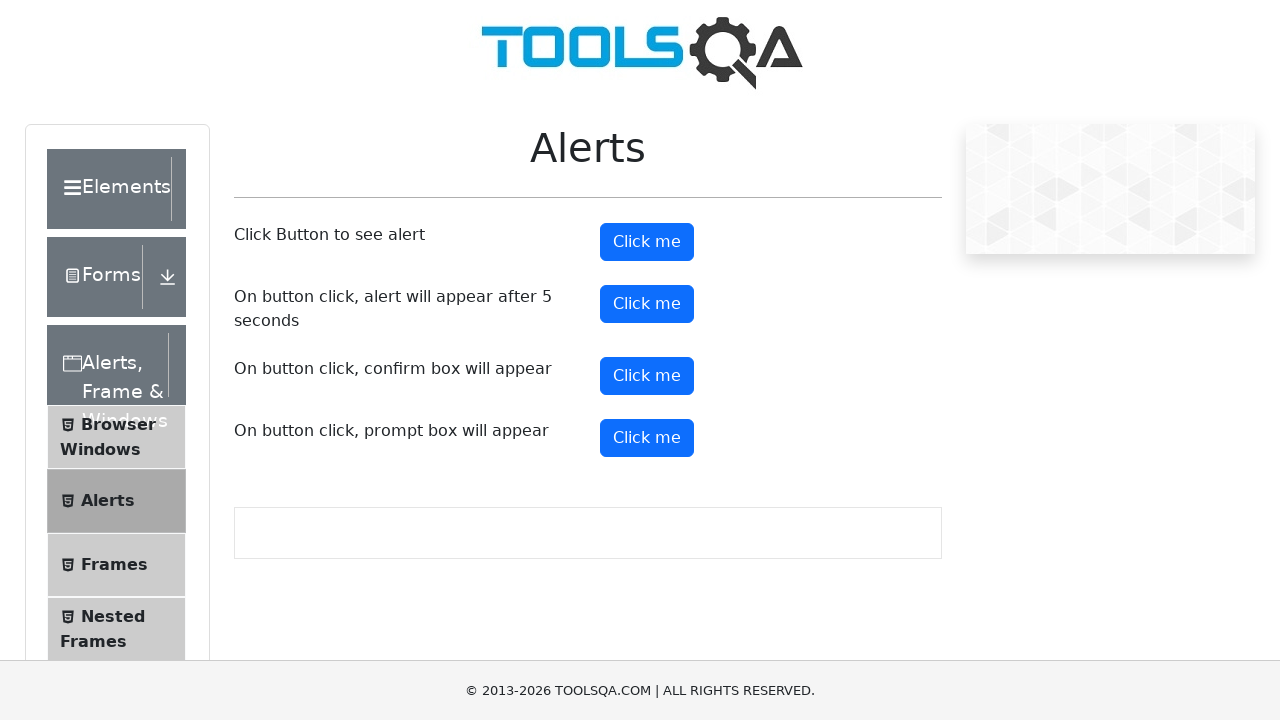

Clicked alert button to trigger JavaScript alert at (647, 242) on xpath=//button[contains(@id, 'alertButton')]
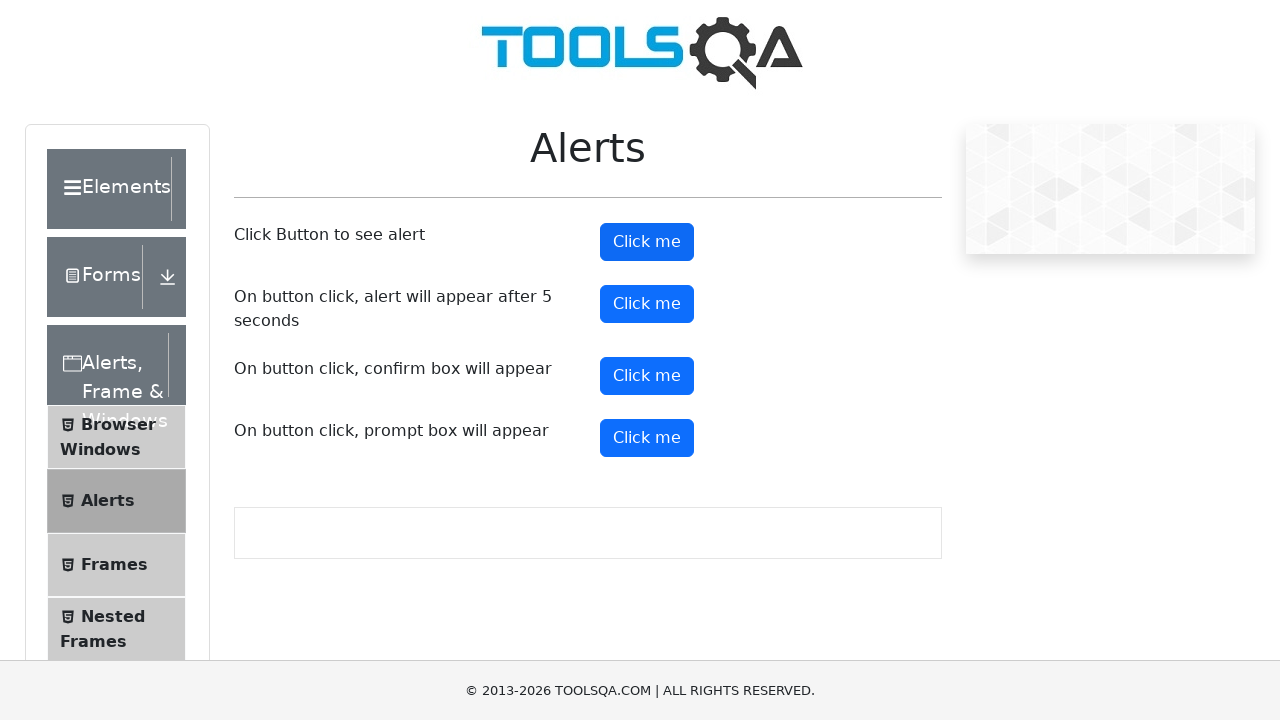

Set up dialog handler to accept alerts
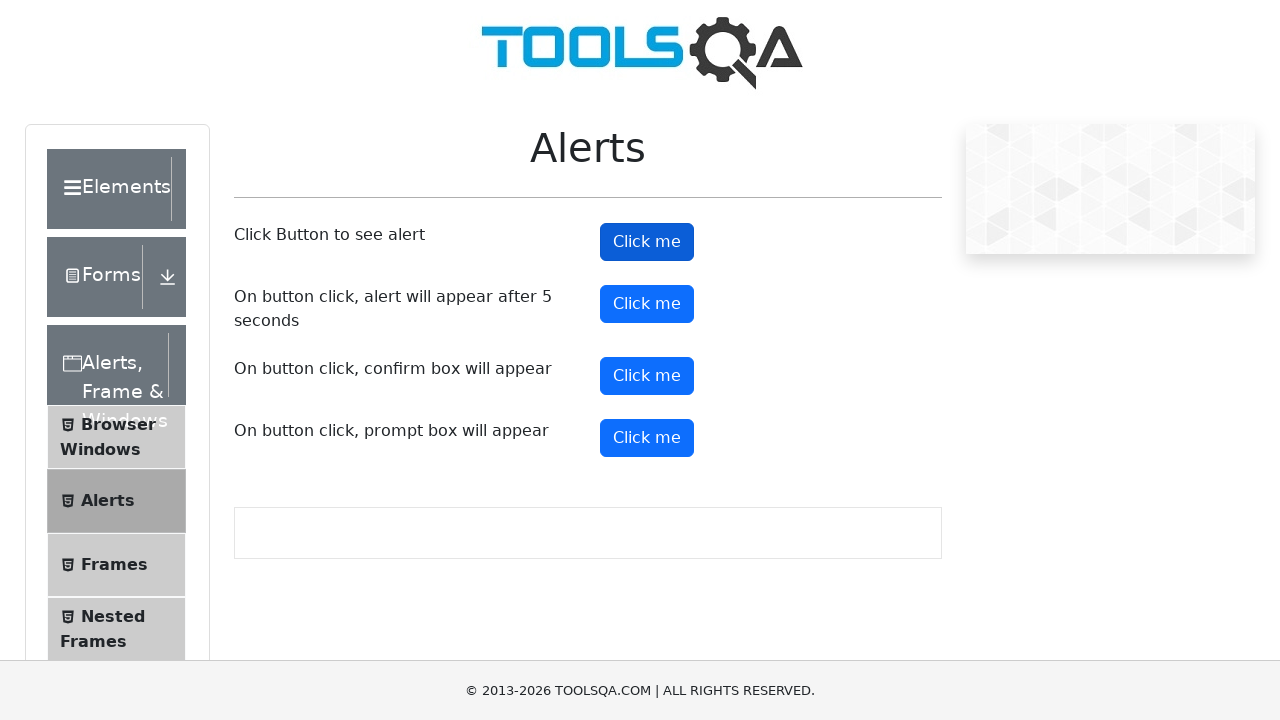

Clicked alert button again to trigger alert with handler in place at (647, 242) on xpath=//button[contains(@id, 'alertButton')]
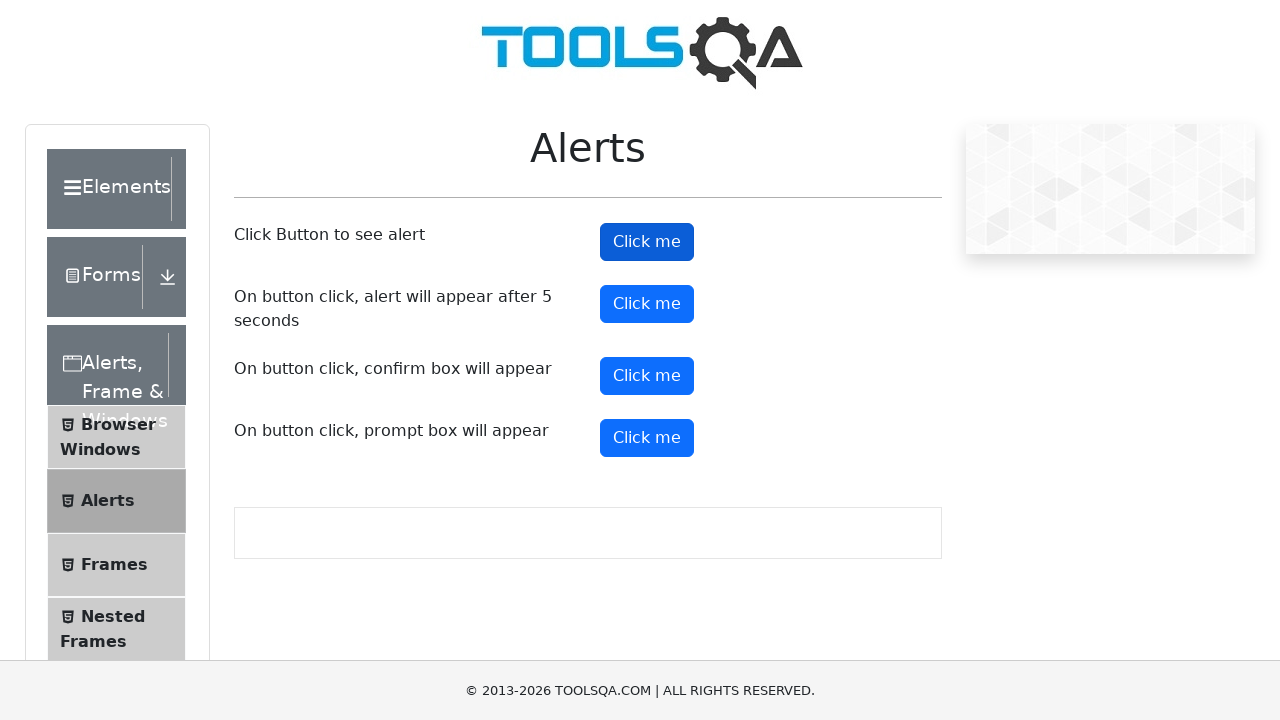

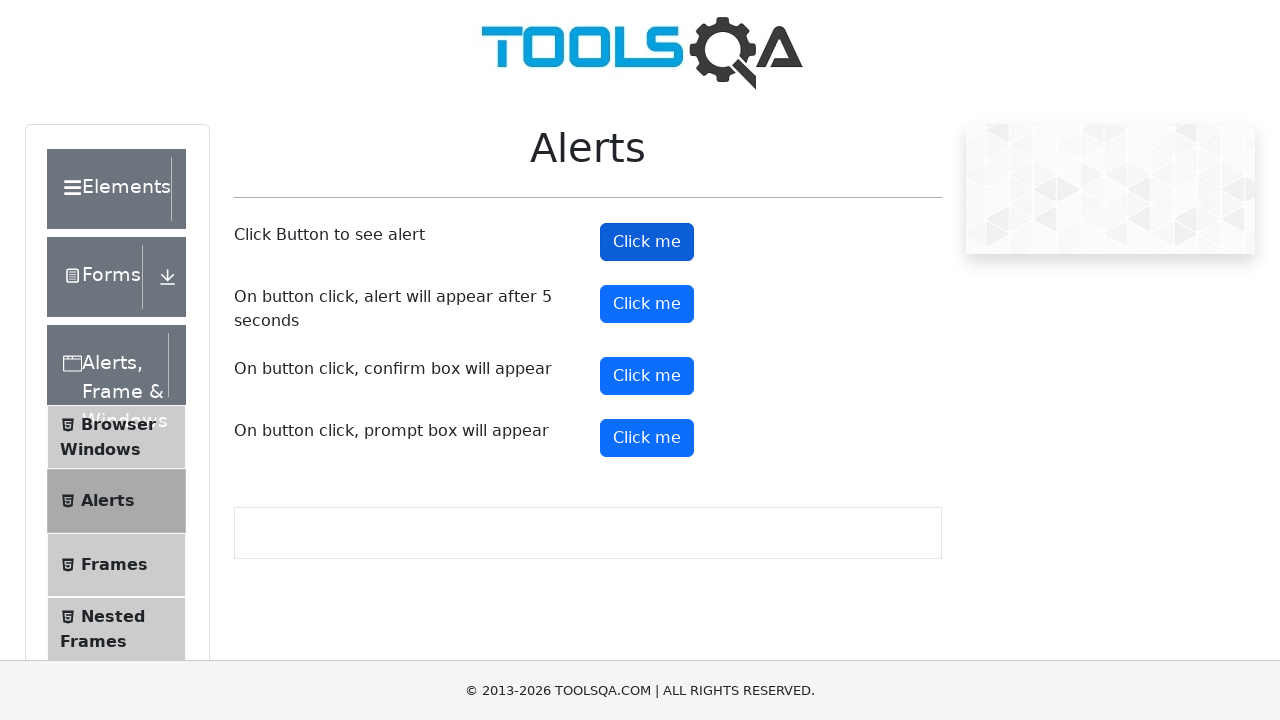